Tests autocomplete functionality by typing and selecting multiple color values

Starting URL: https://demoqa.com/auto-complete

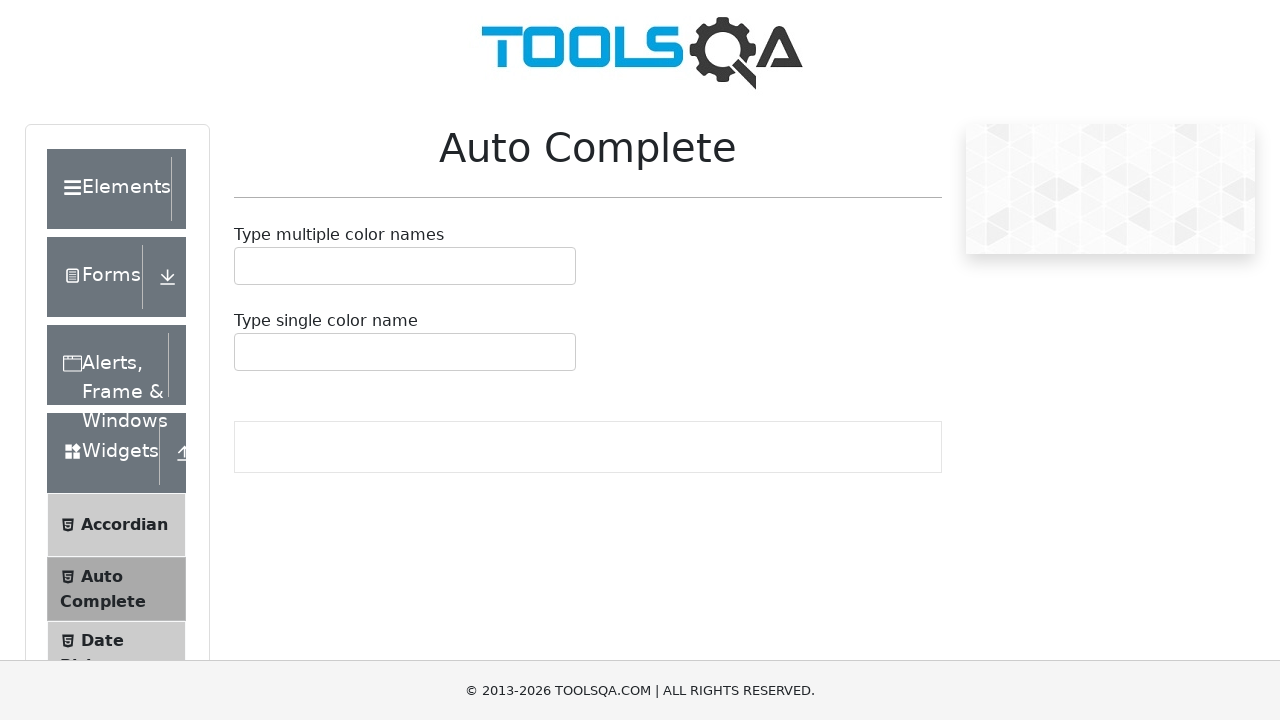

Filled multiple autocomplete field with 'Indigo' on #autoCompleteMultipleInput
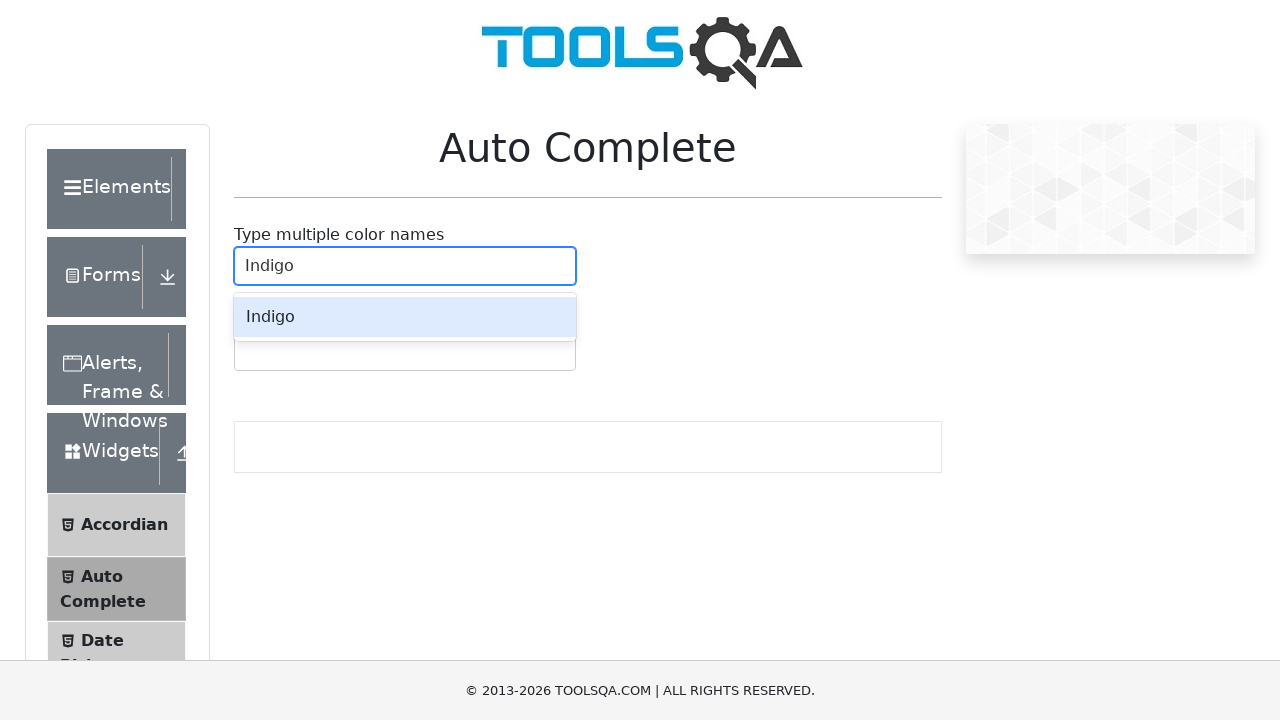

Pressed Enter to select 'Indigo' from autocomplete on #autoCompleteMultipleInput
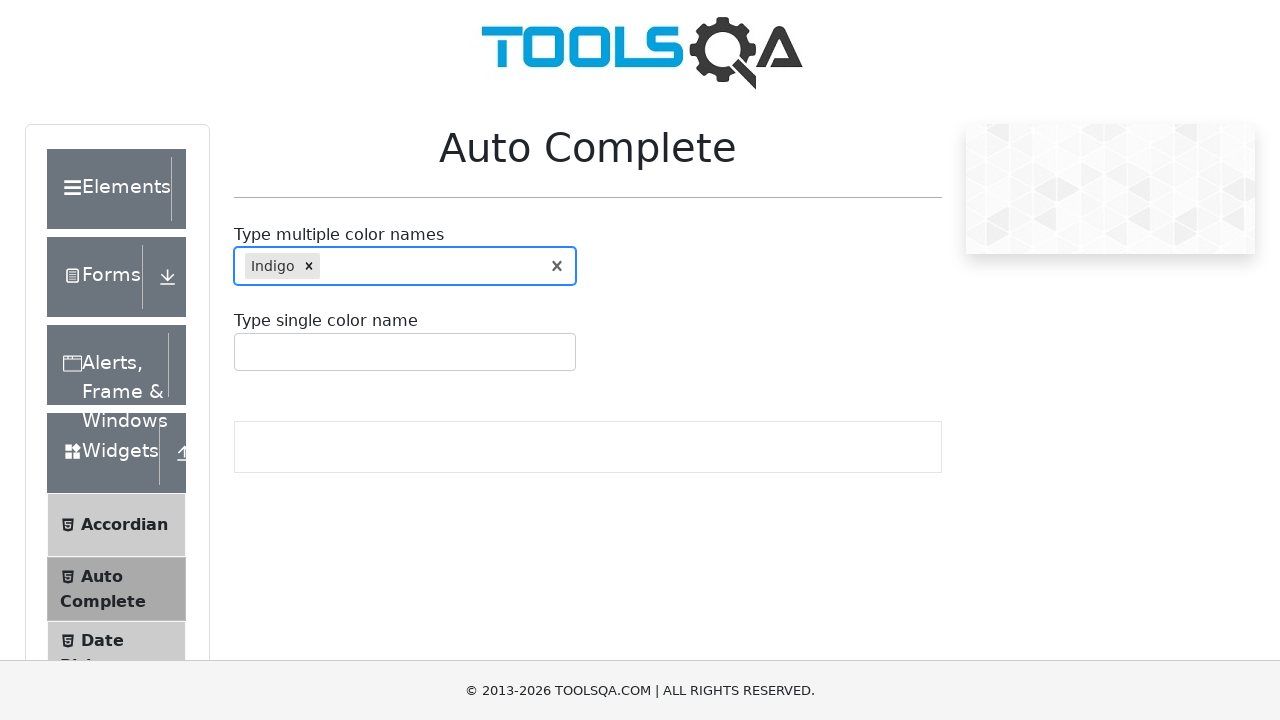

Waited 300ms for UI to update after selecting Indigo
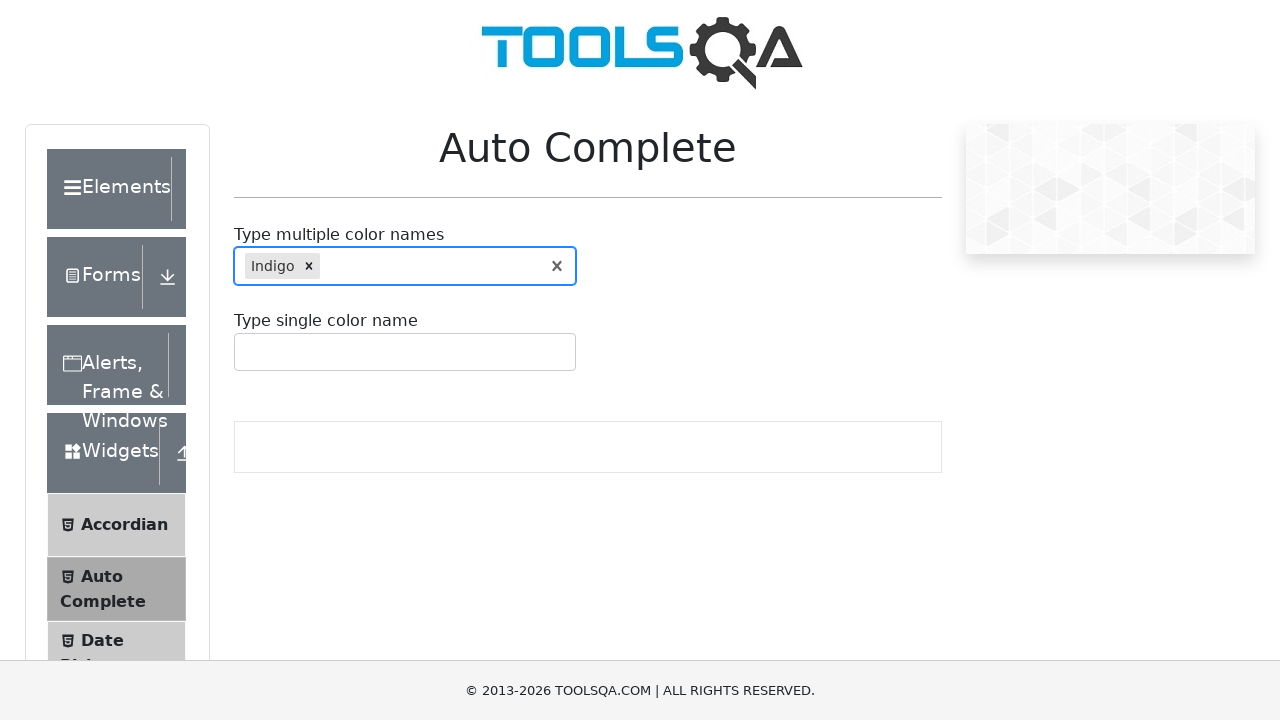

Filled multiple autocomplete field with 'Purple' on #autoCompleteMultipleInput
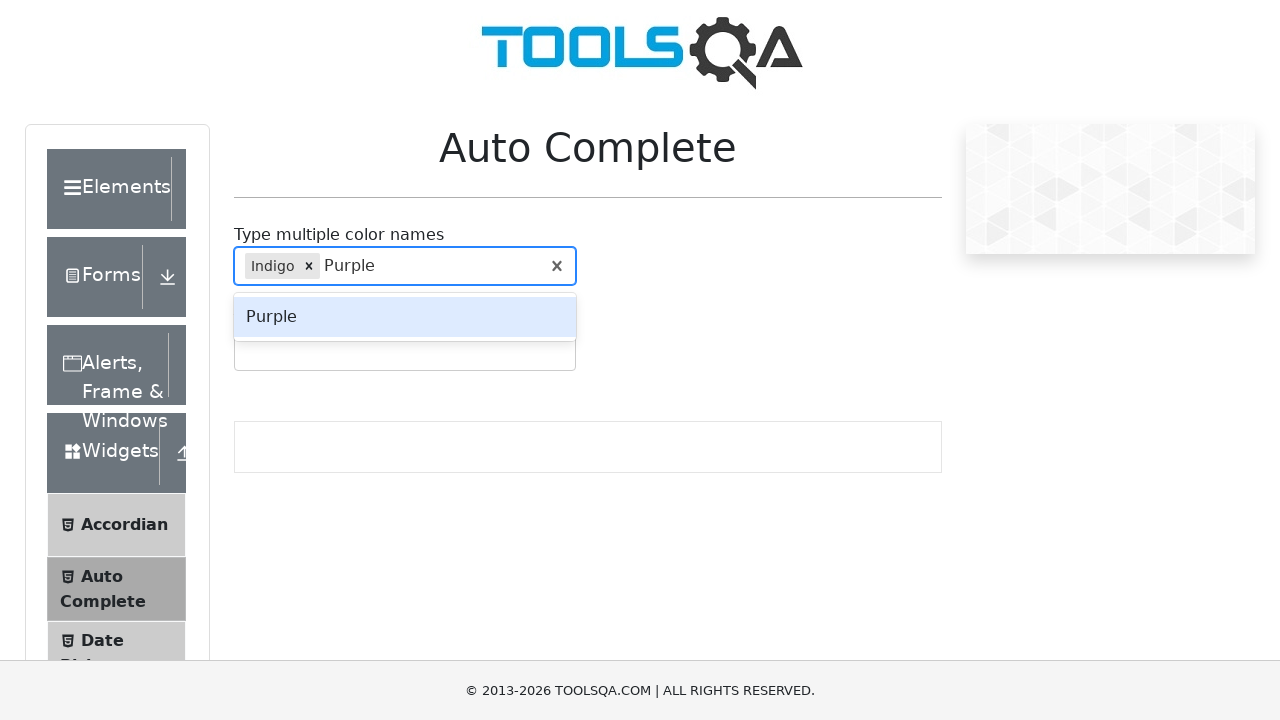

Pressed Enter to select 'Purple' from autocomplete on #autoCompleteMultipleInput
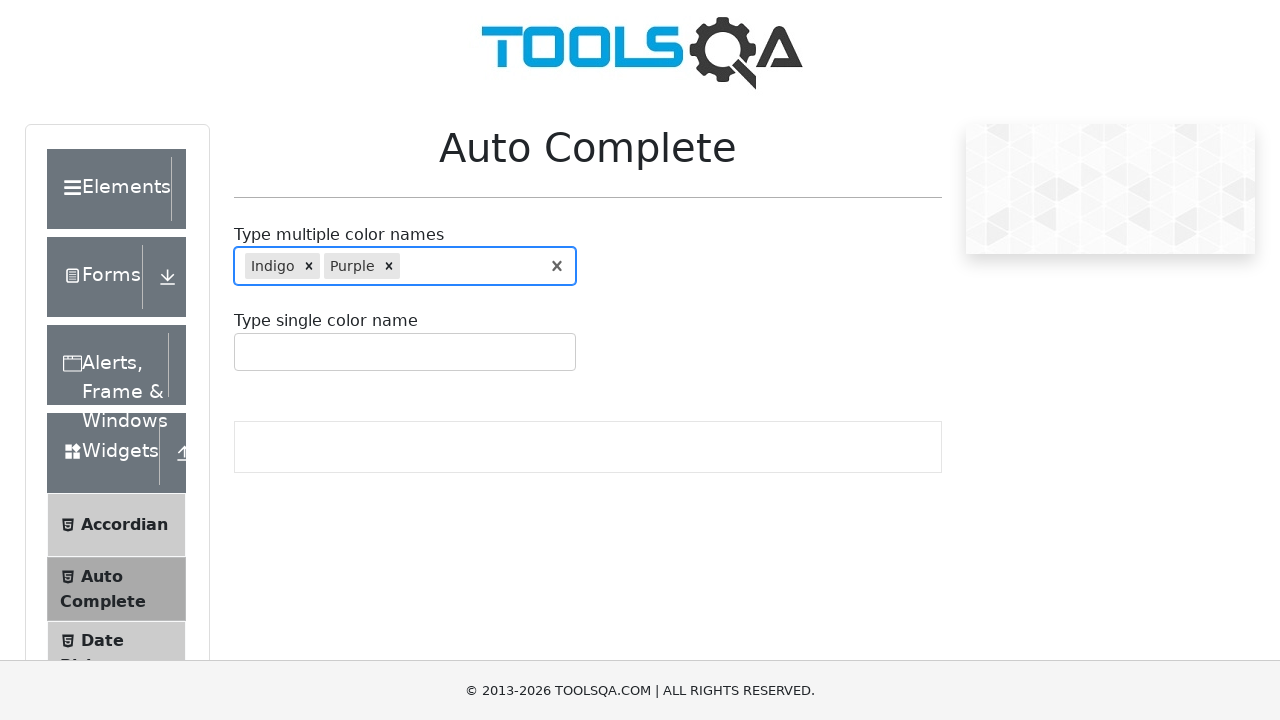

Waited 300ms for UI to update after selecting Purple
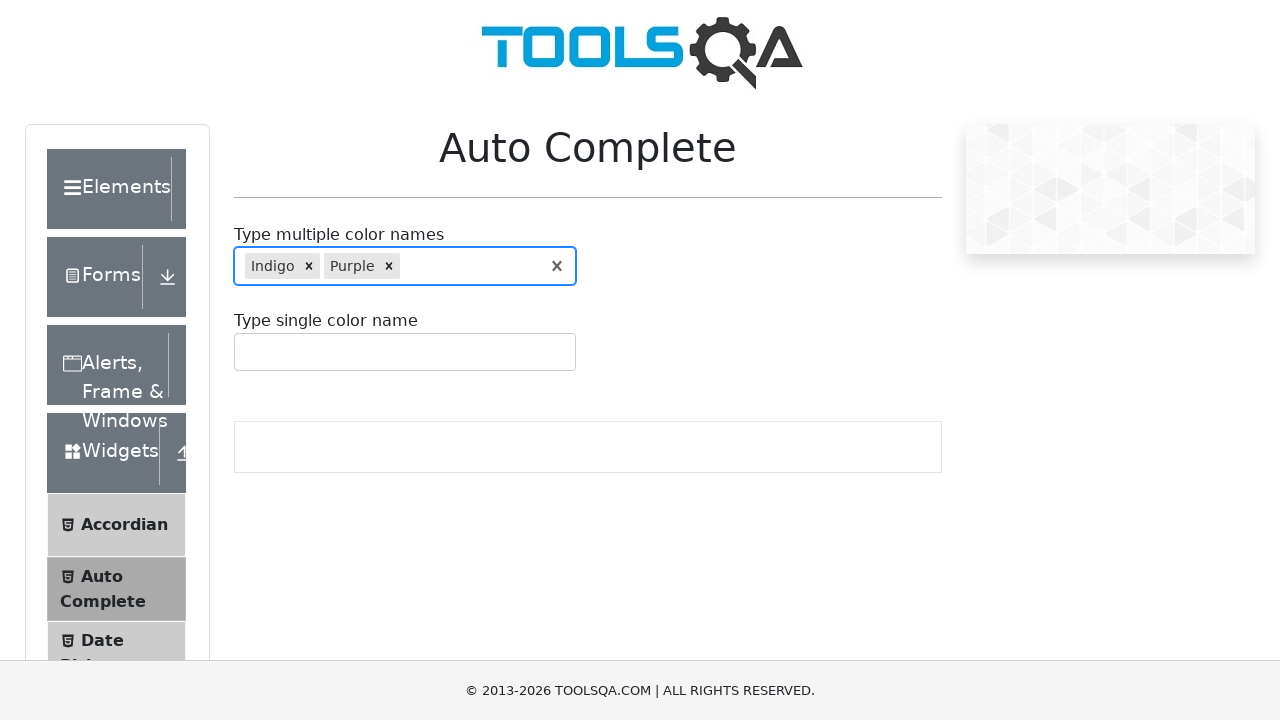

Filled single autocomplete field with 'Red' on #autoCompleteSingleInput
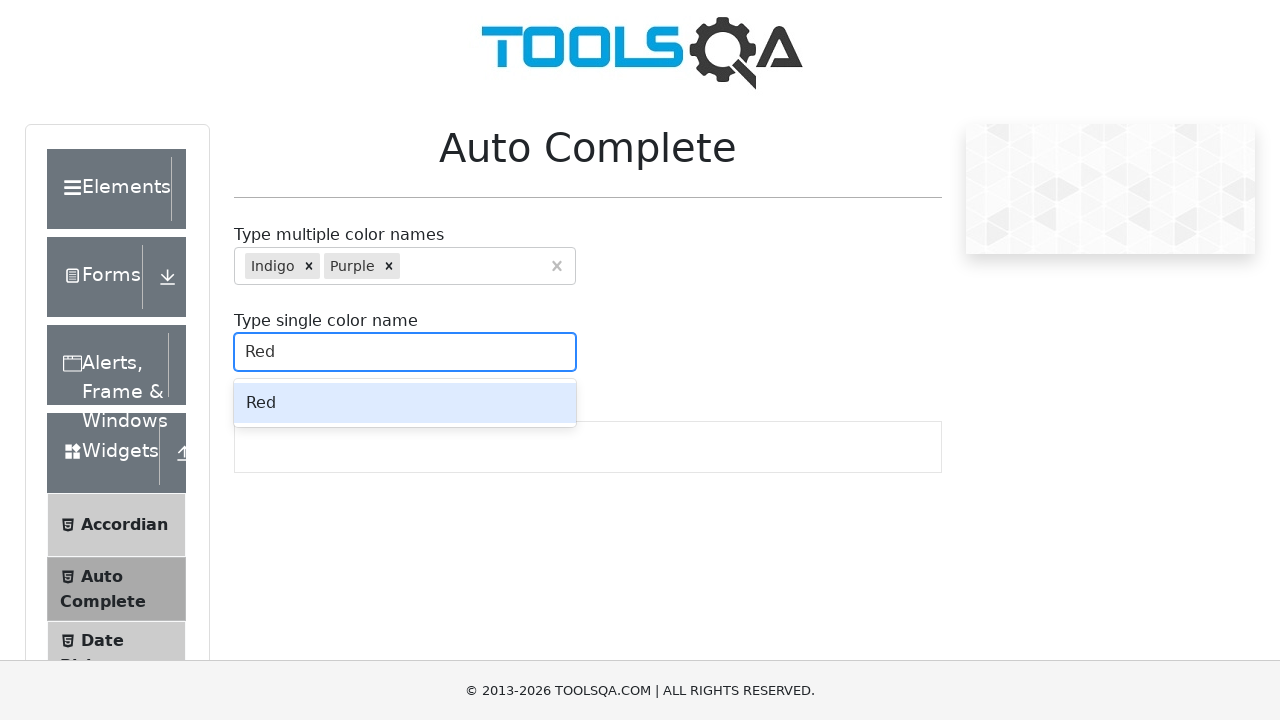

Pressed Enter to select 'Red' from autocomplete on #autoCompleteSingleInput
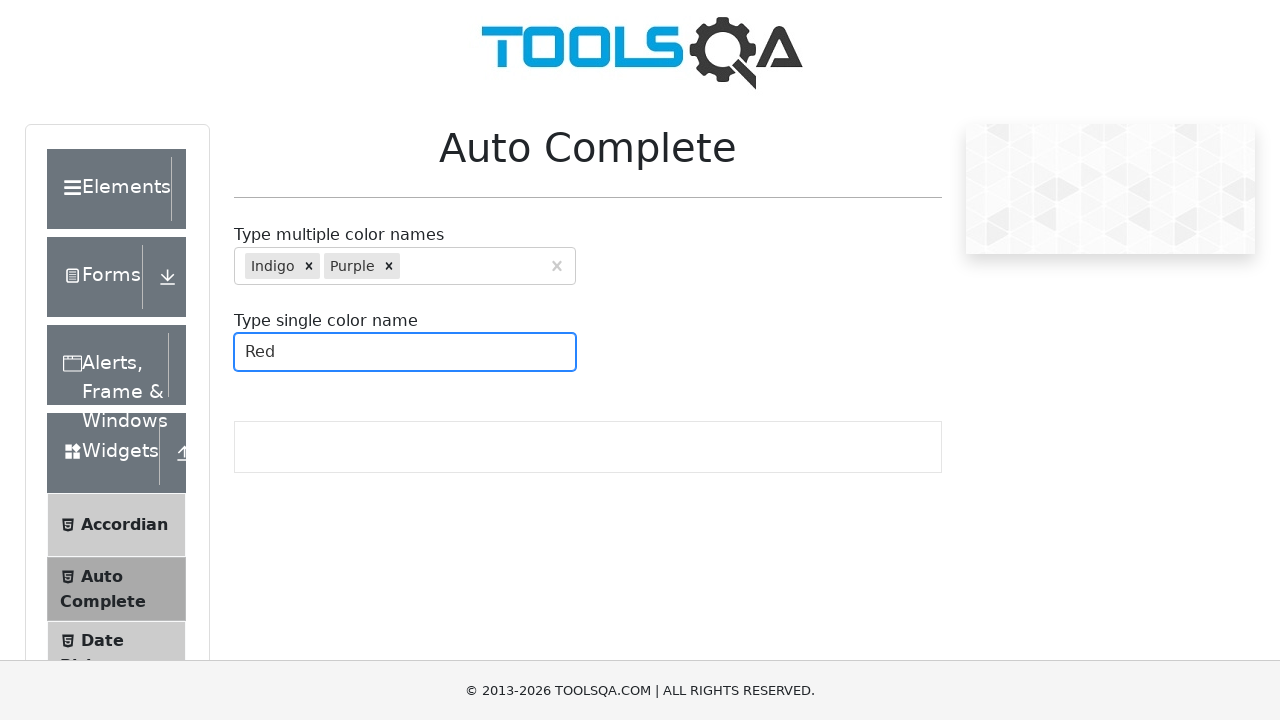

Waited 500ms for UI to update after selecting Red
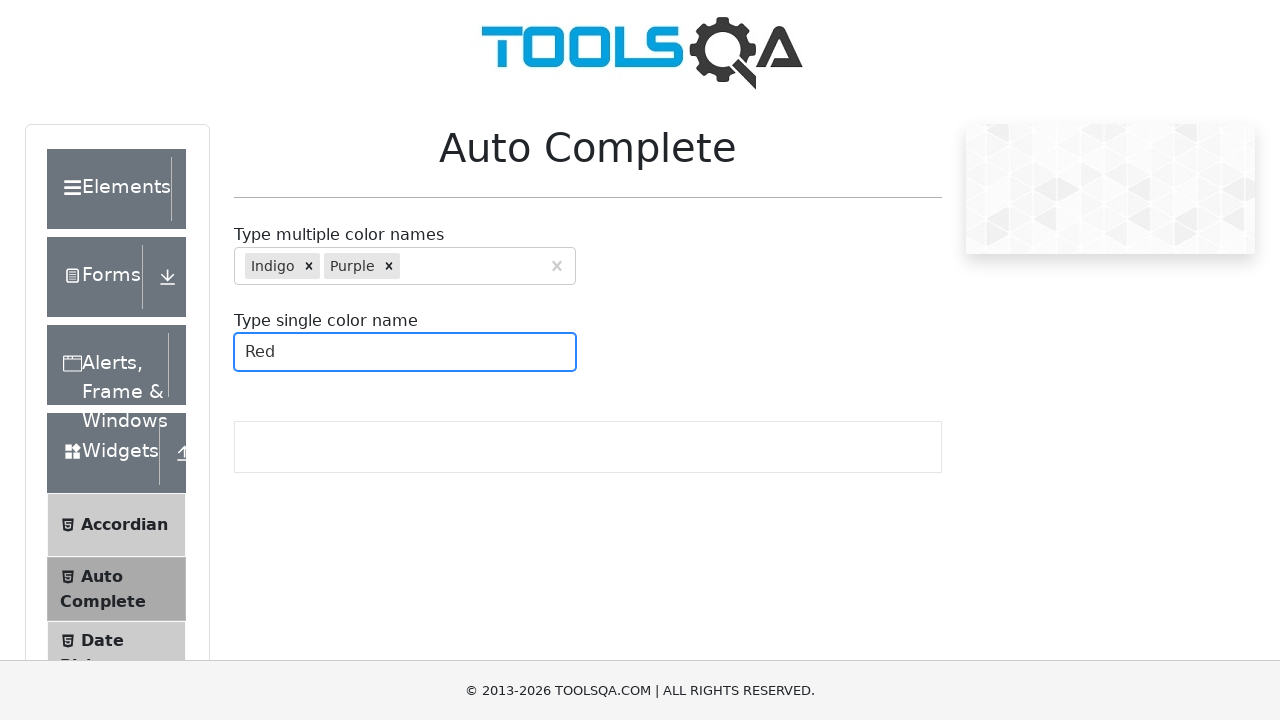

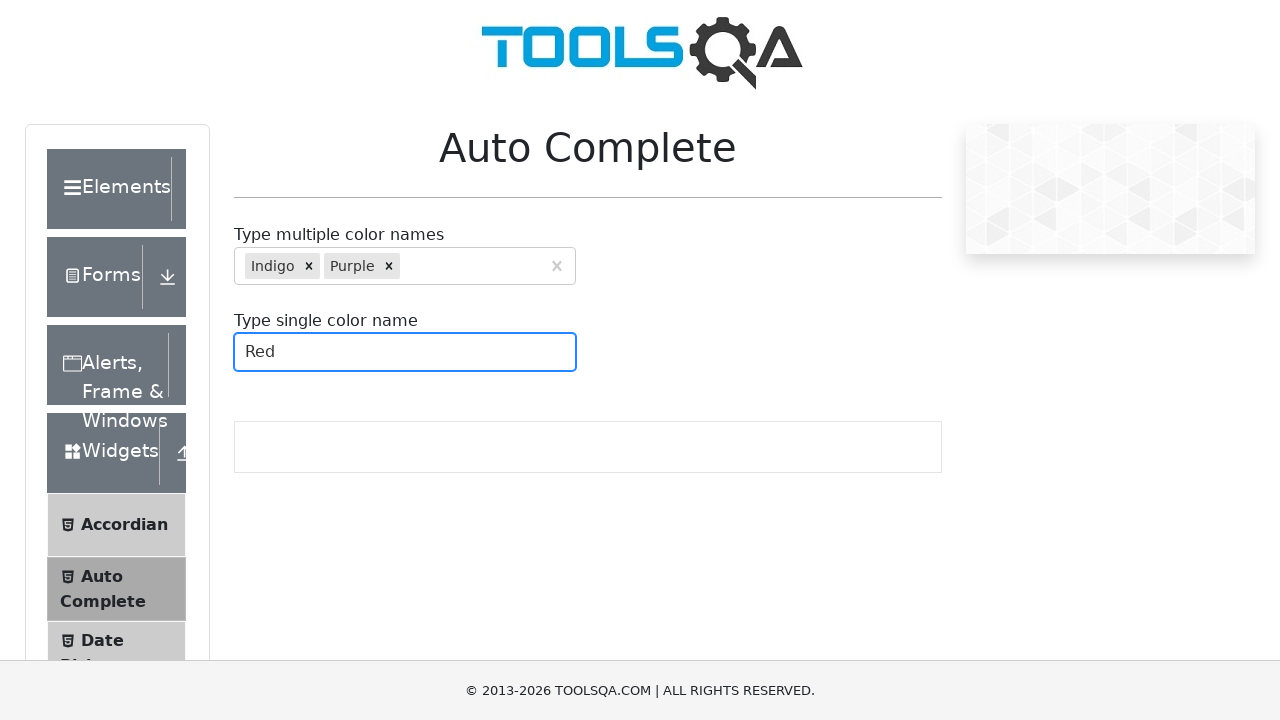